Tests finding dropdown elements on a jQuery ComboTree demo page by locating multiple input elements that serve as dropdown triggers.

Starting URL: https://www.jqueryscript.net/demo/Drop-Down-Combo-Tree/

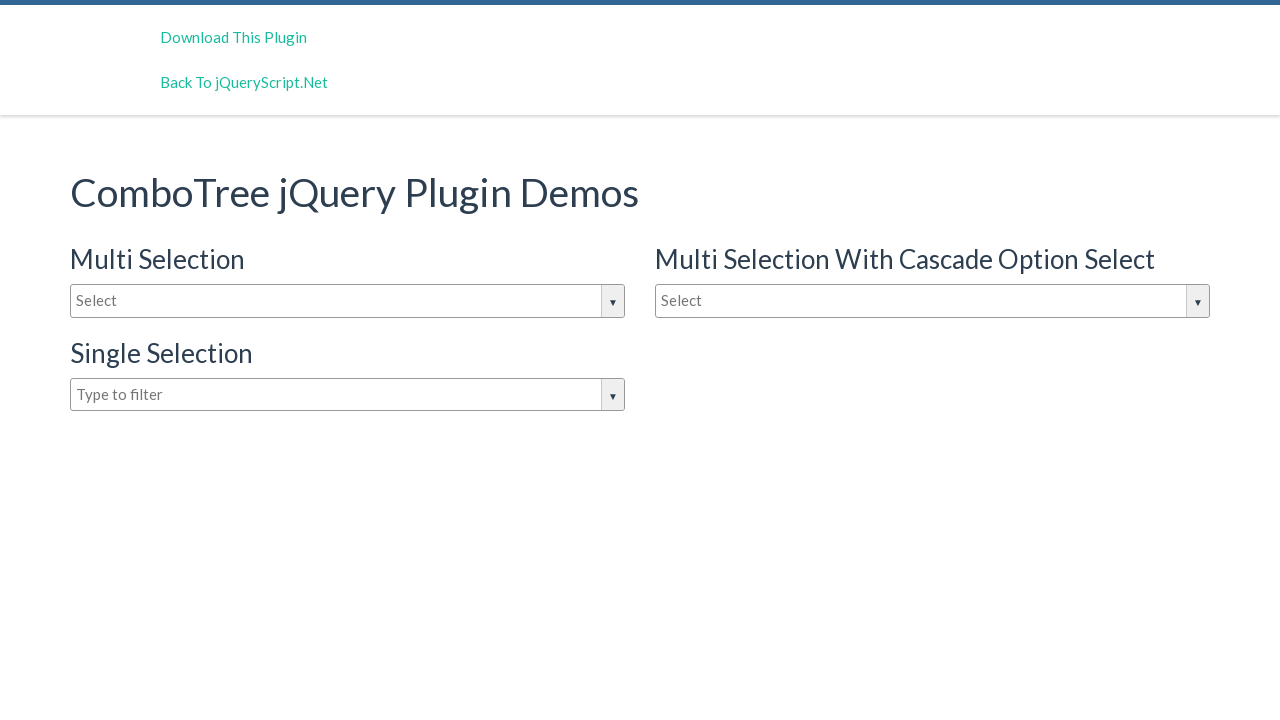

Waited for first dropdown input element to load
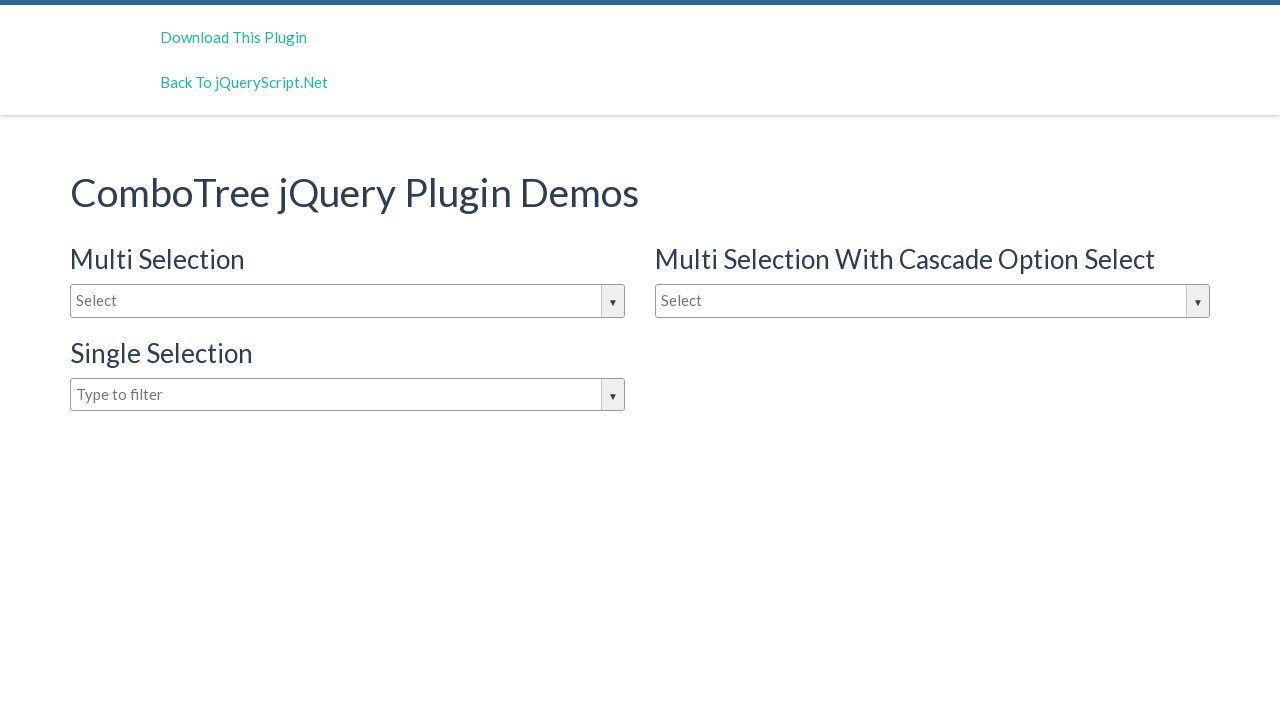

Located first dropdown input element (Multi Selection)
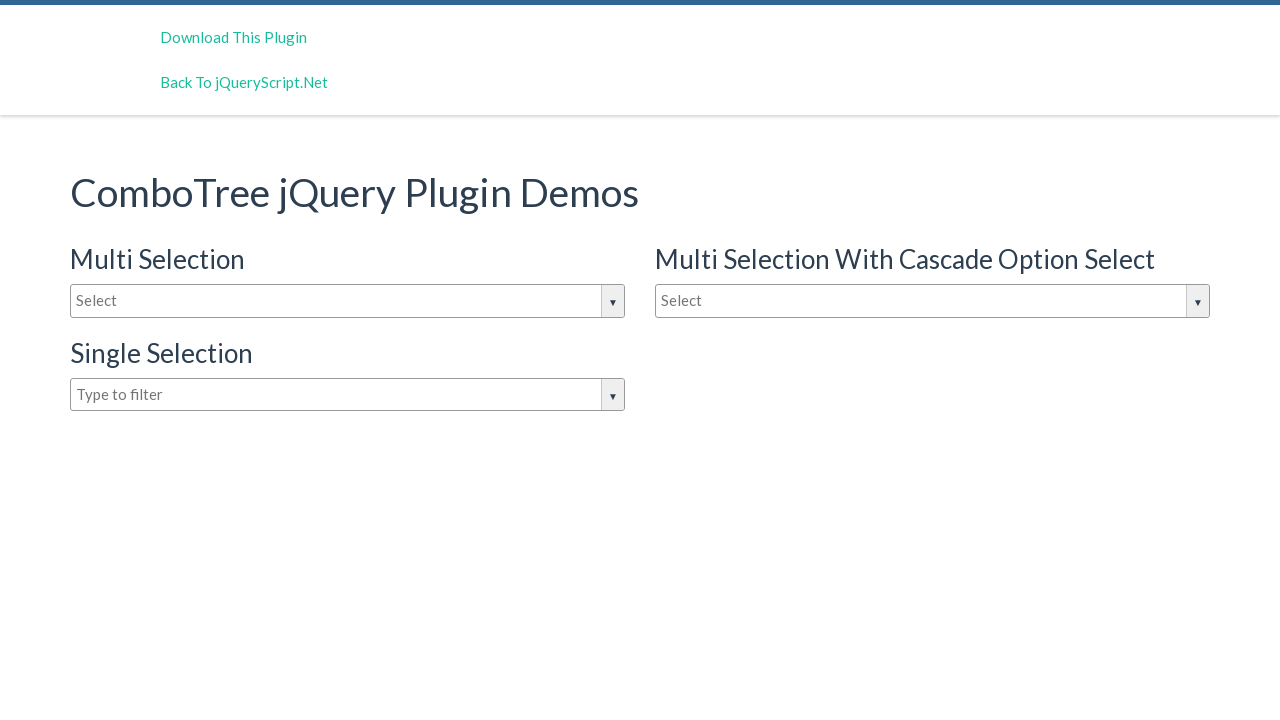

Located second dropdown input element
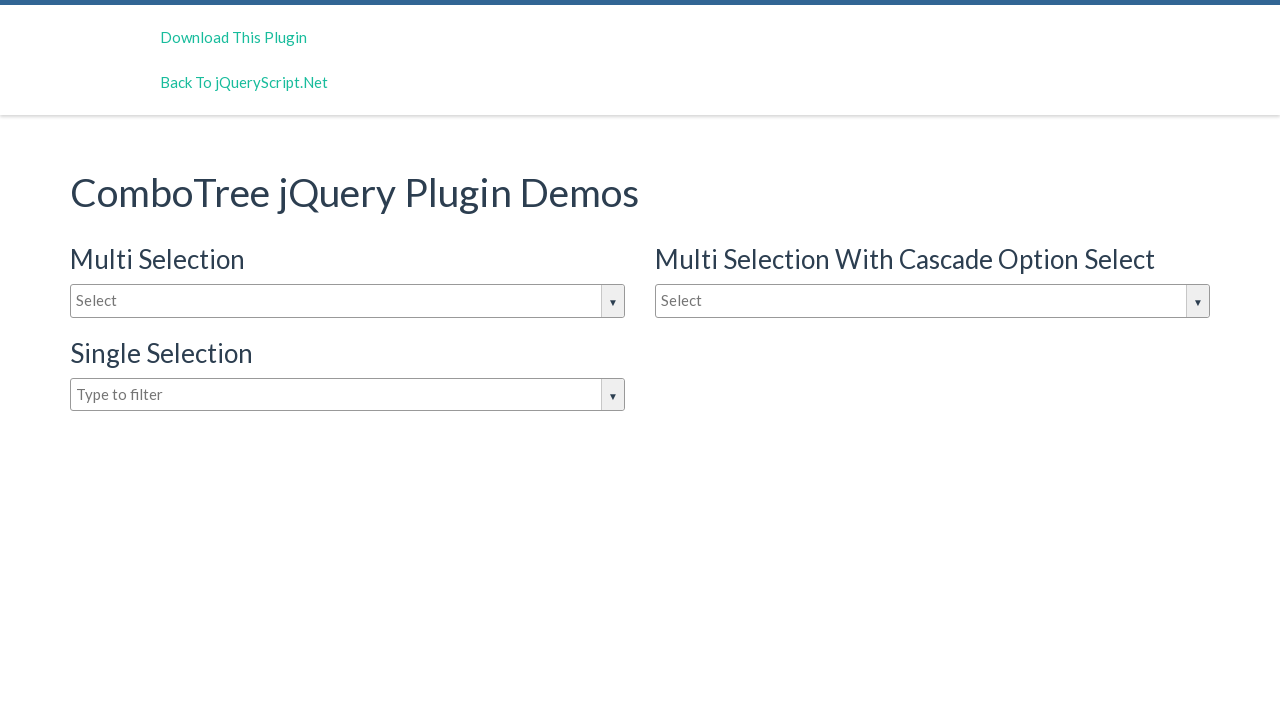

Located third dropdown input element
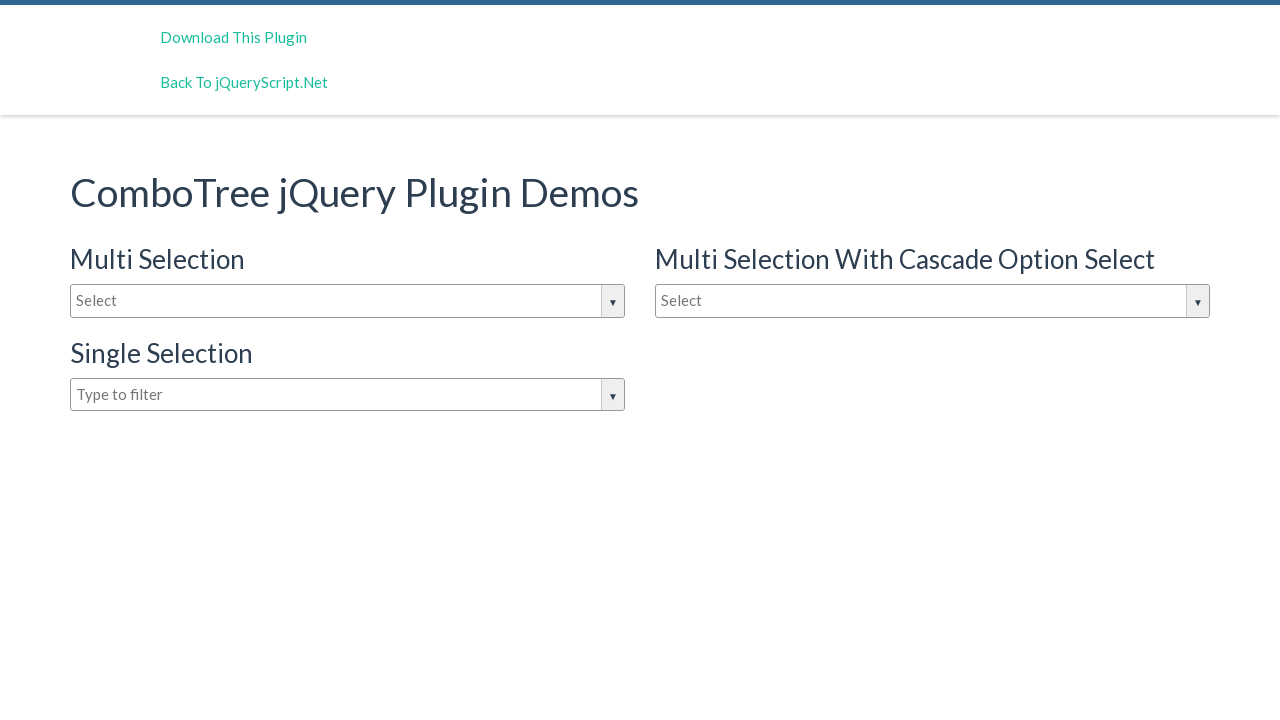

Clicked on first dropdown to open it at (348, 301) on input#justAnInputBox
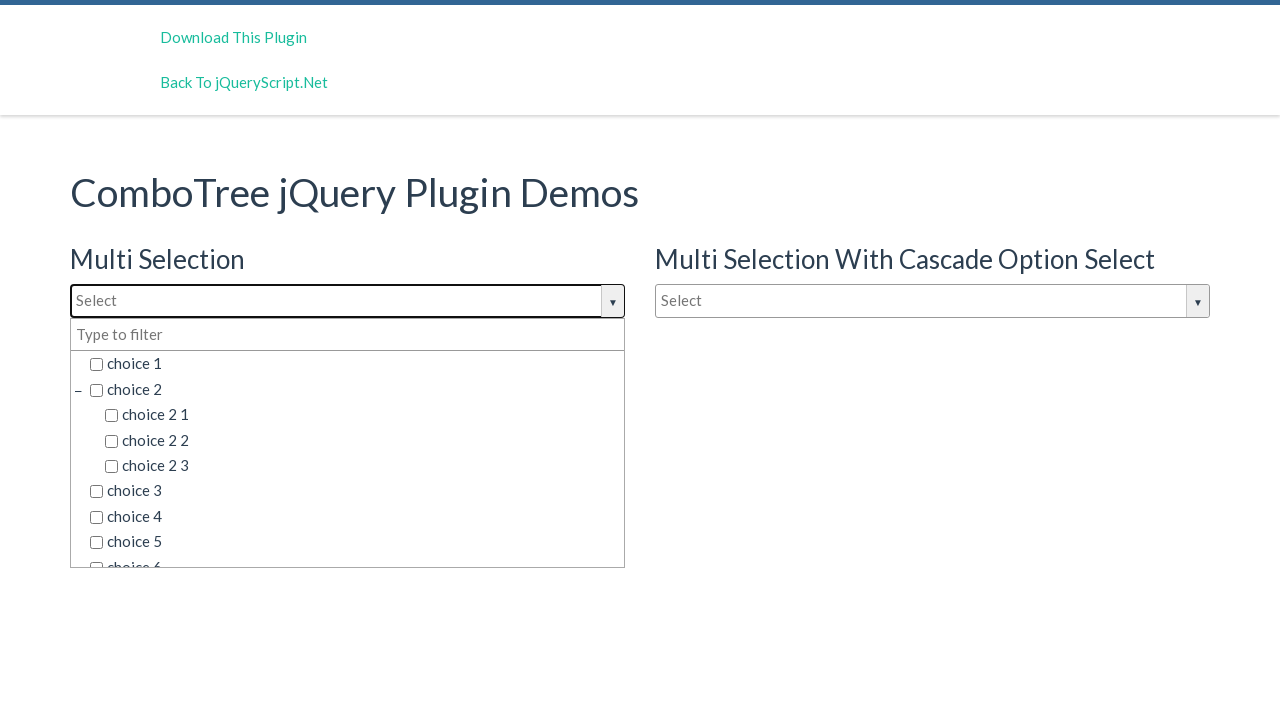

Dropdown menu appeared with available options
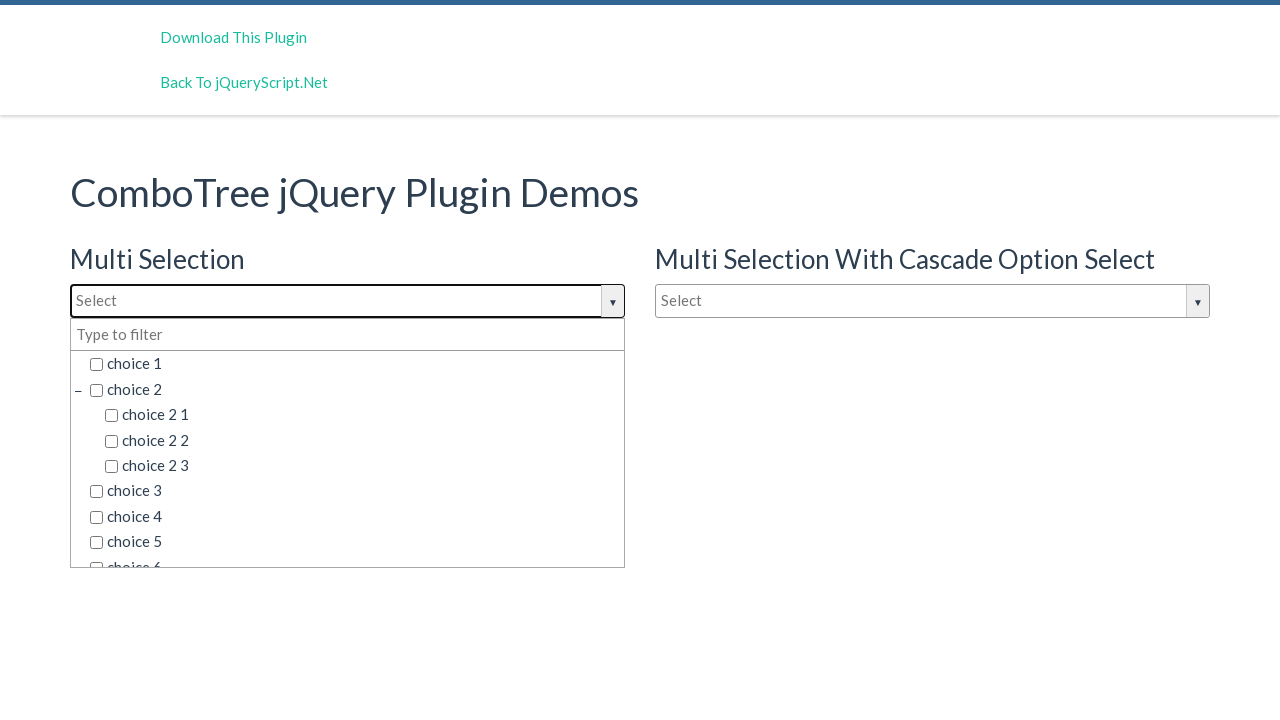

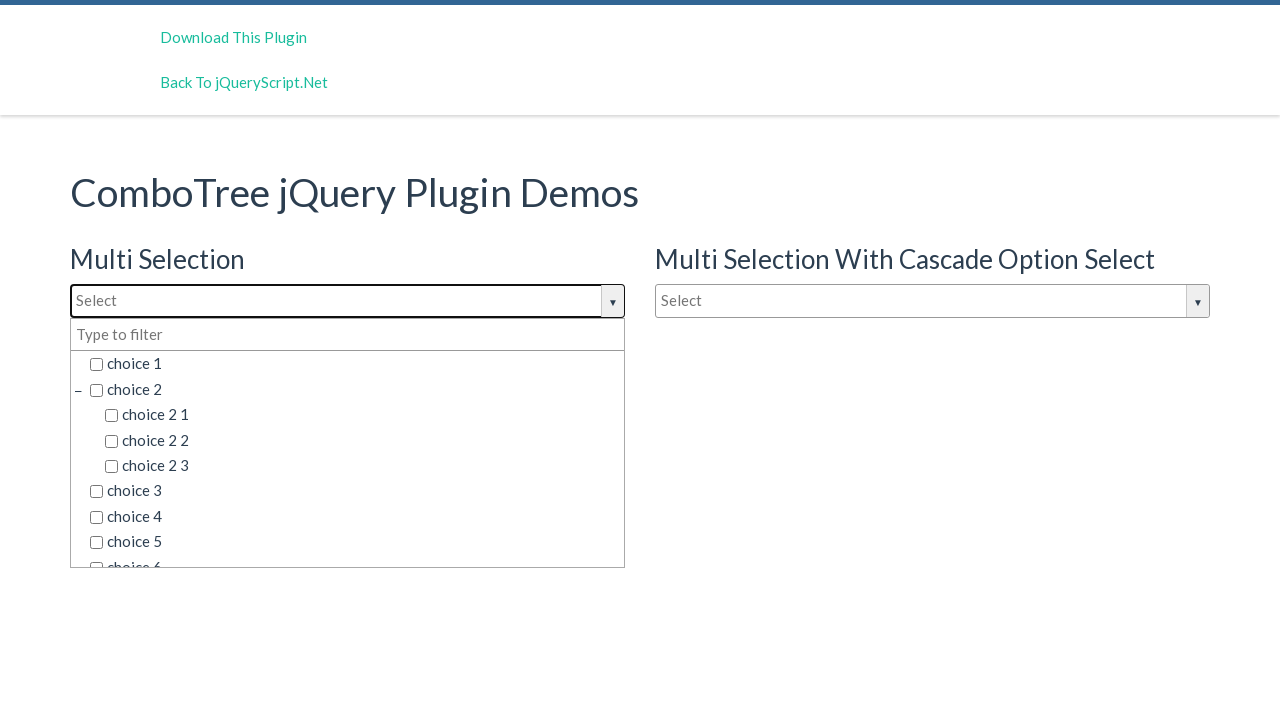